Tests sortable list functionality by dragging and dropping list items to rearrange them in a random order

Starting URL: https://seleniumui.moderntester.pl/sortable.php

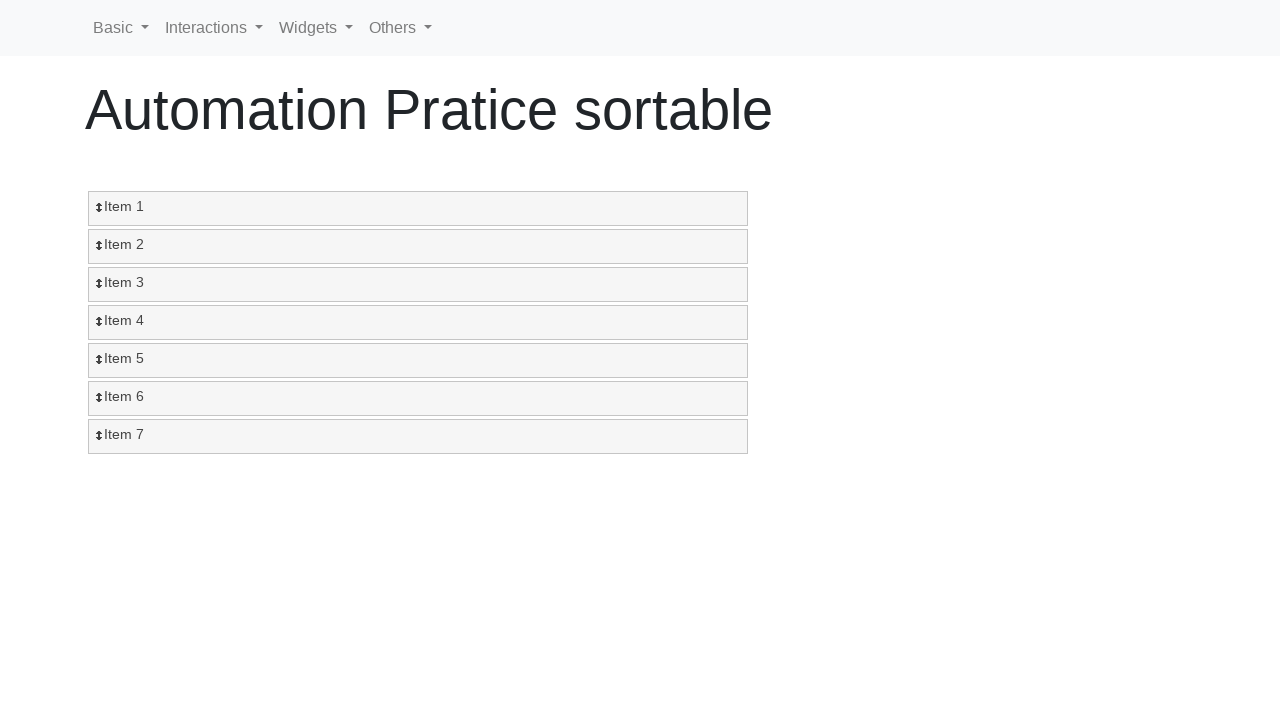

Generated random order for list items: [4, 7, 5, 2, 1, 3, 6]
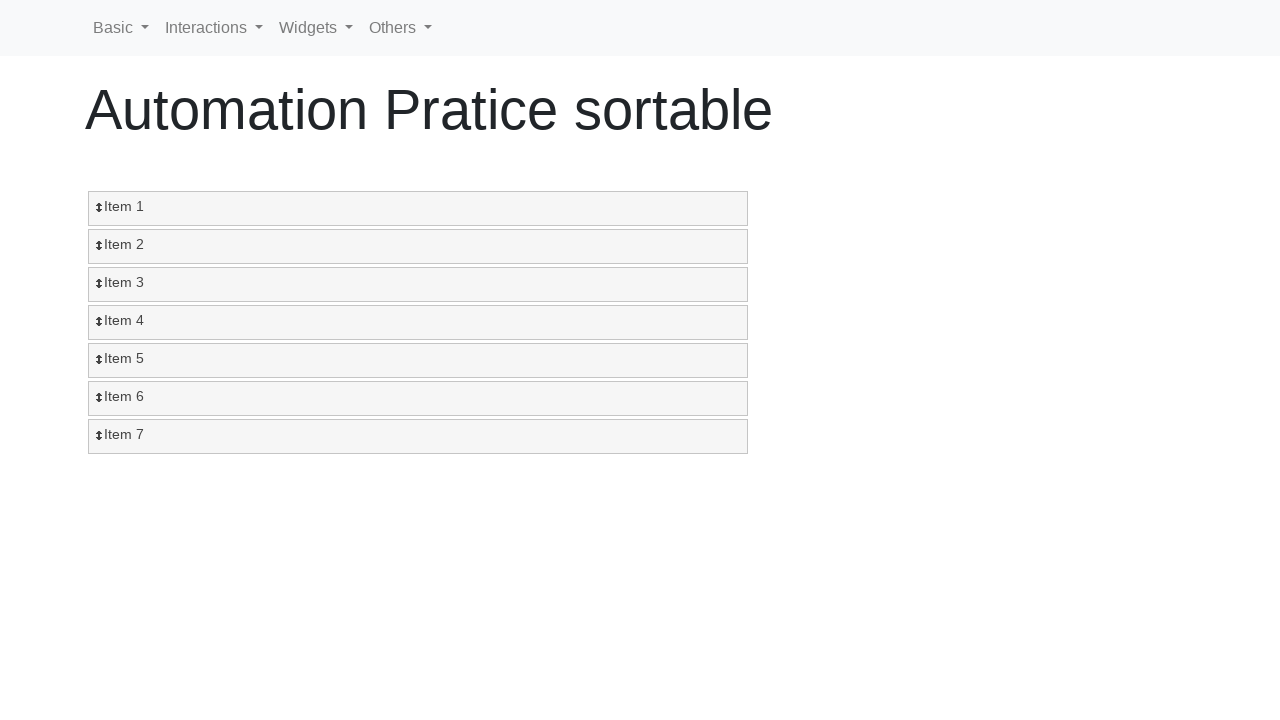

Retrieved all sortable list items
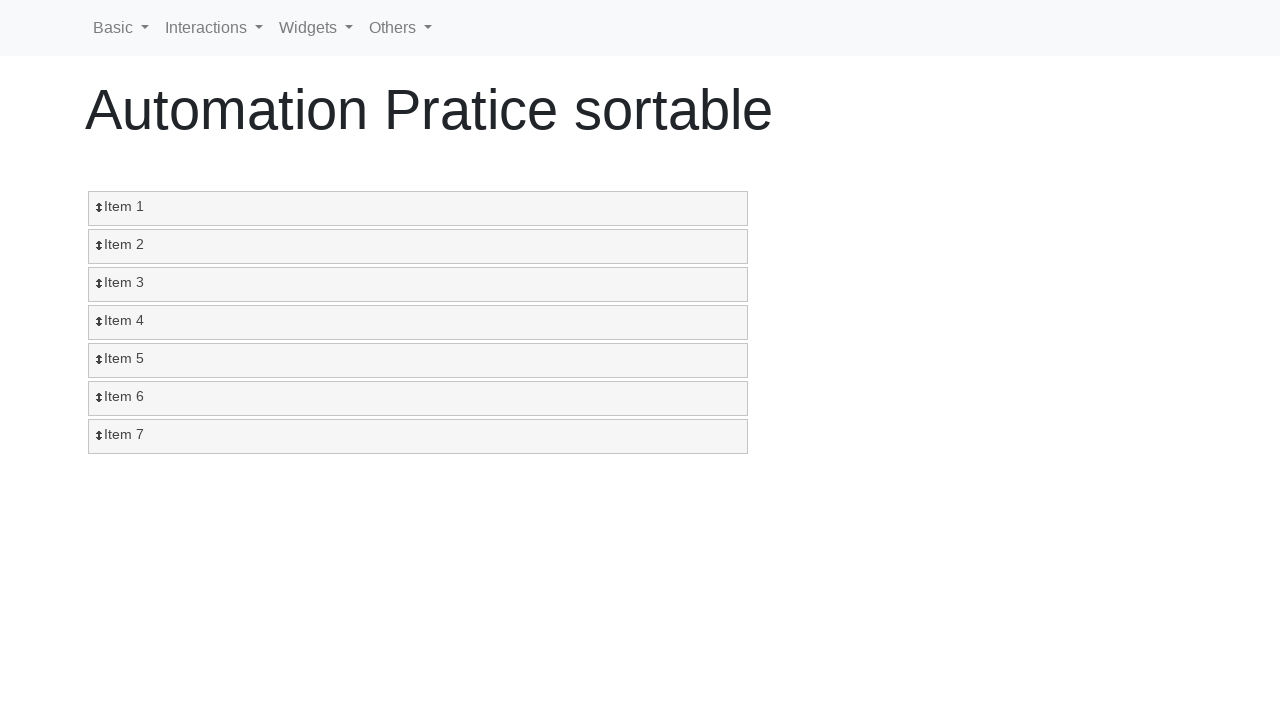

Retrieved text content of item at position 1
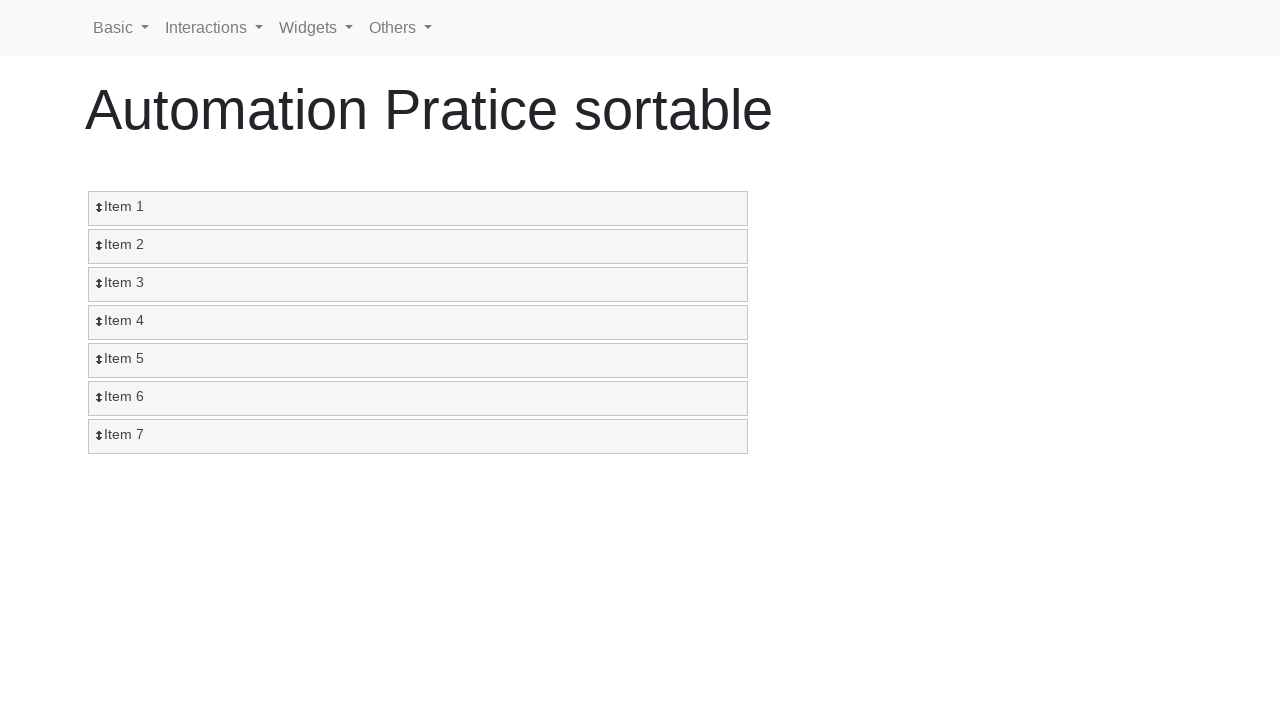

Located source element at position 1
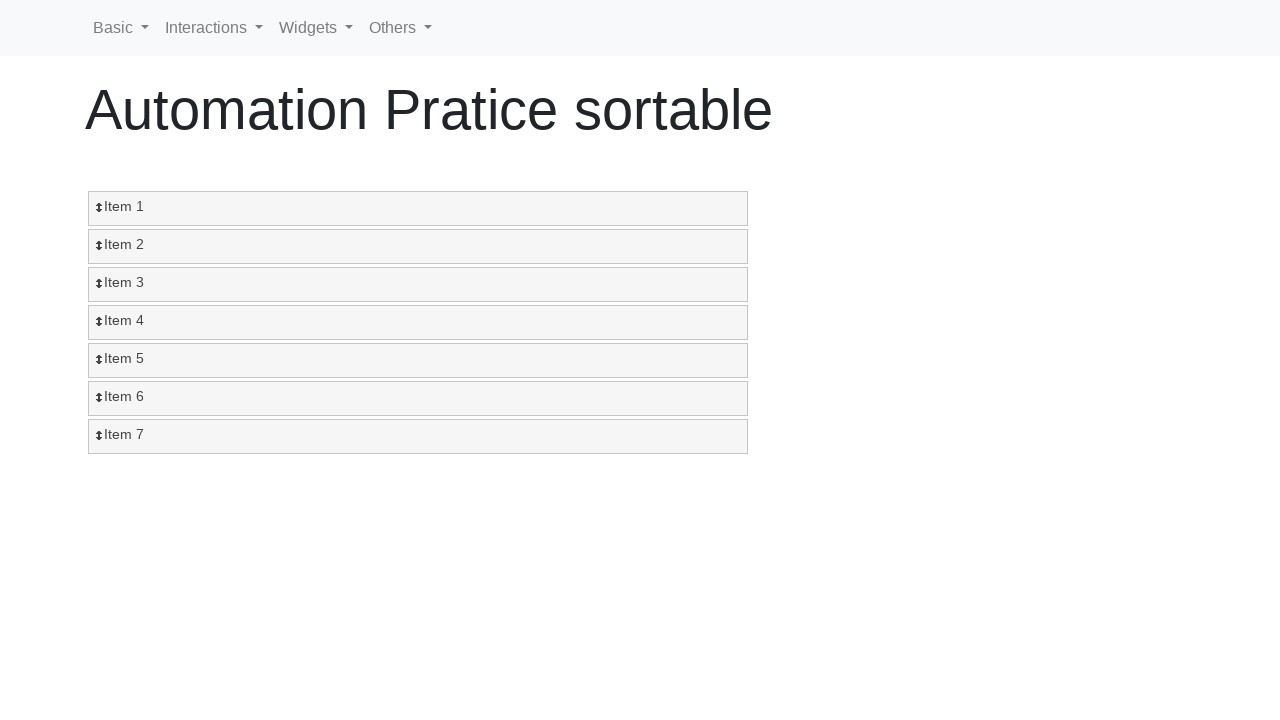

Located destination element at position 4
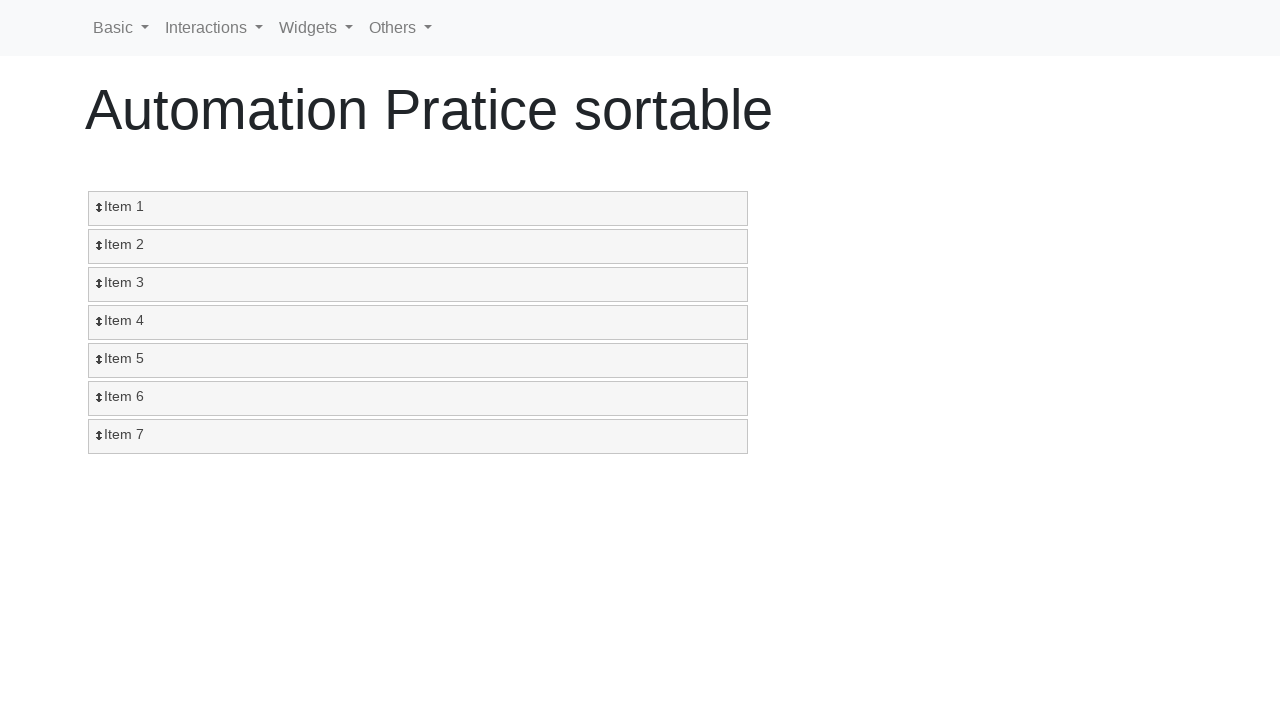

Dragged item from position 1 to position 4 at (418, 323)
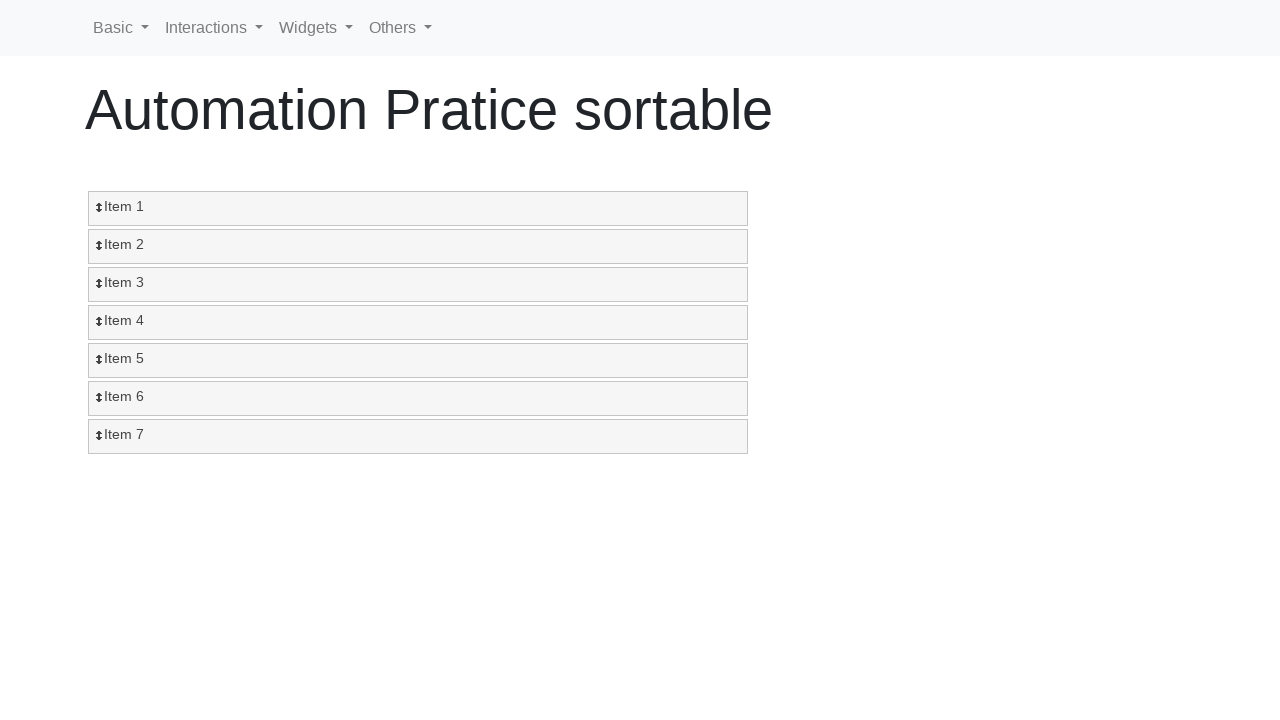

Retrieved text content of item at position 2
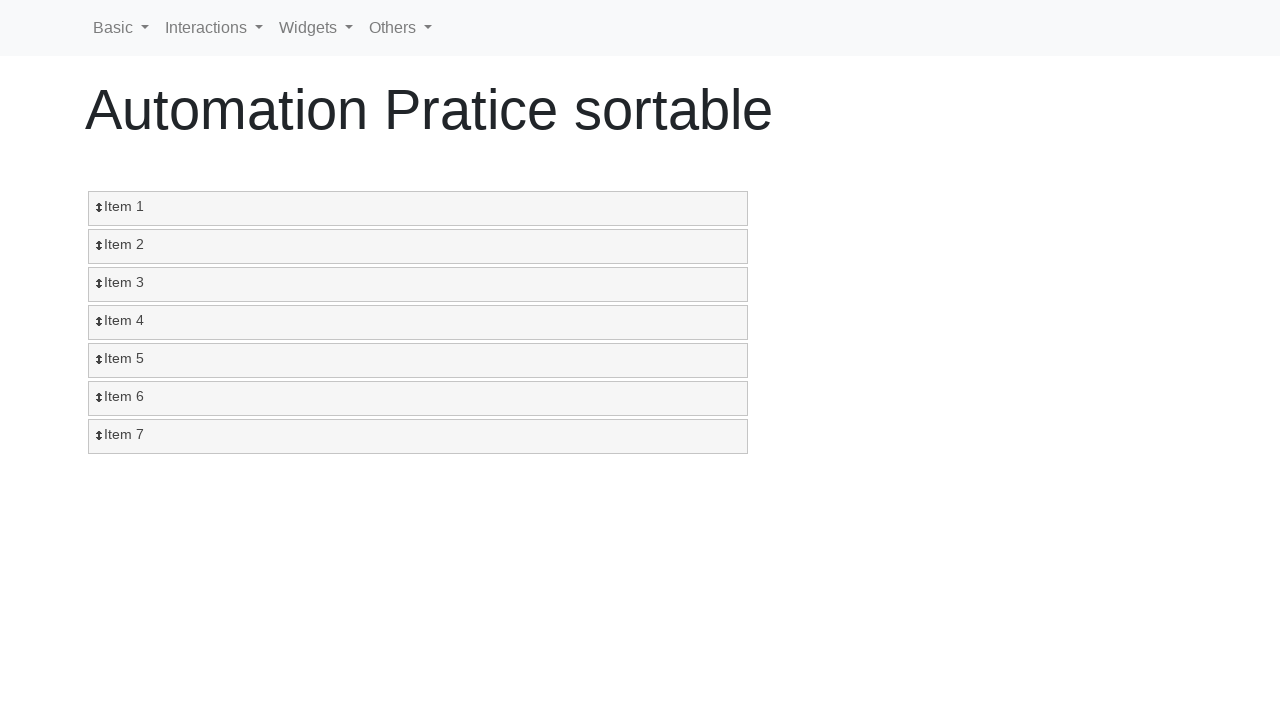

Located source element at position 2
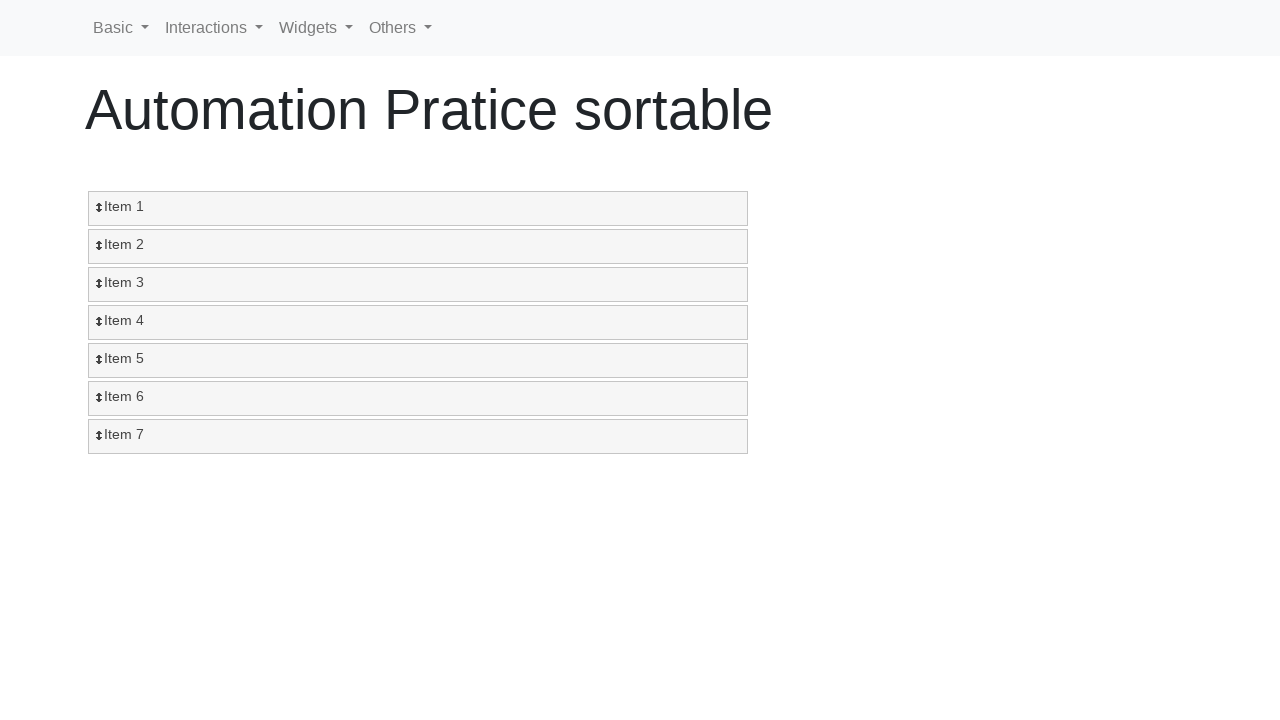

Located destination element at position 7
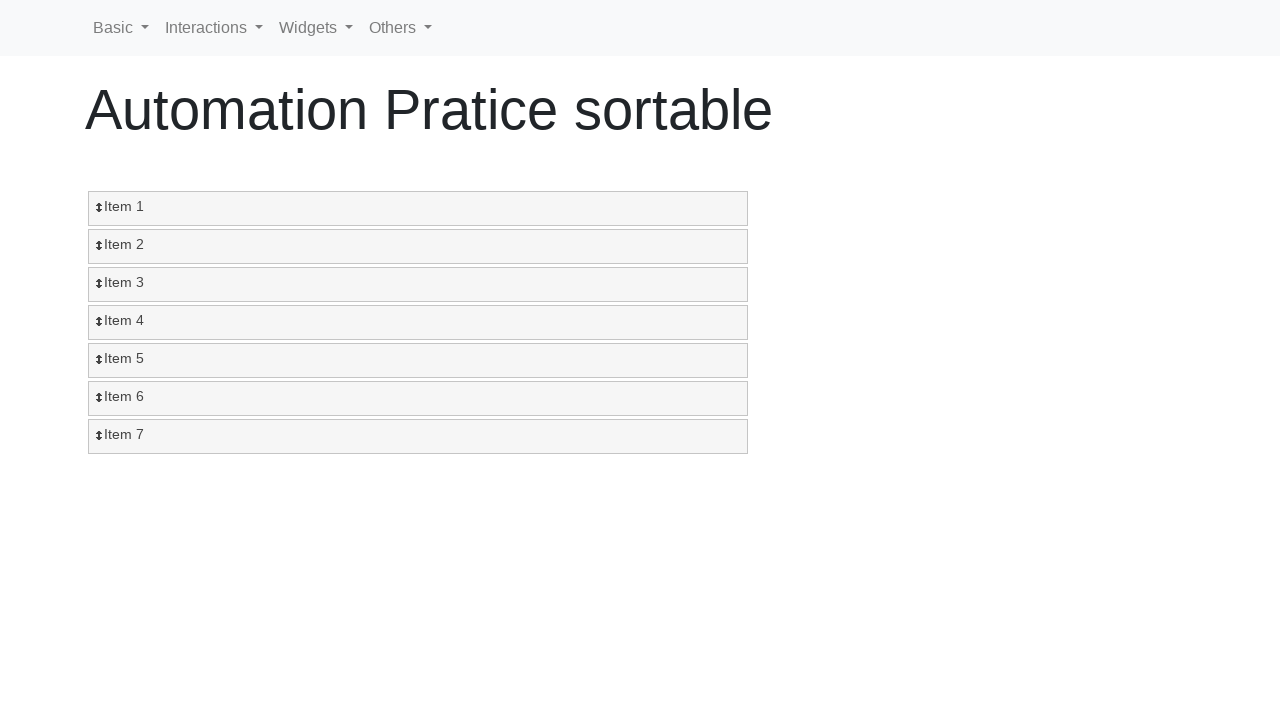

Dragged item from position 2 to position 7 at (418, 437)
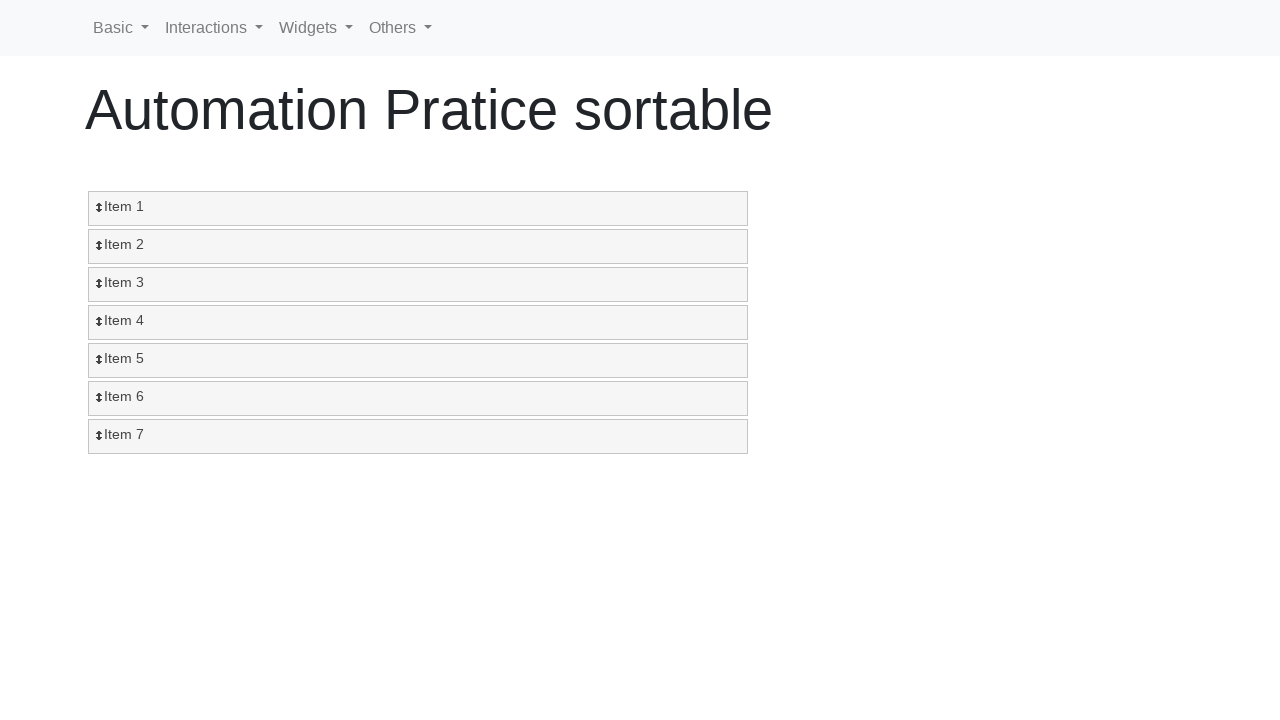

Retrieved text content of item at position 3
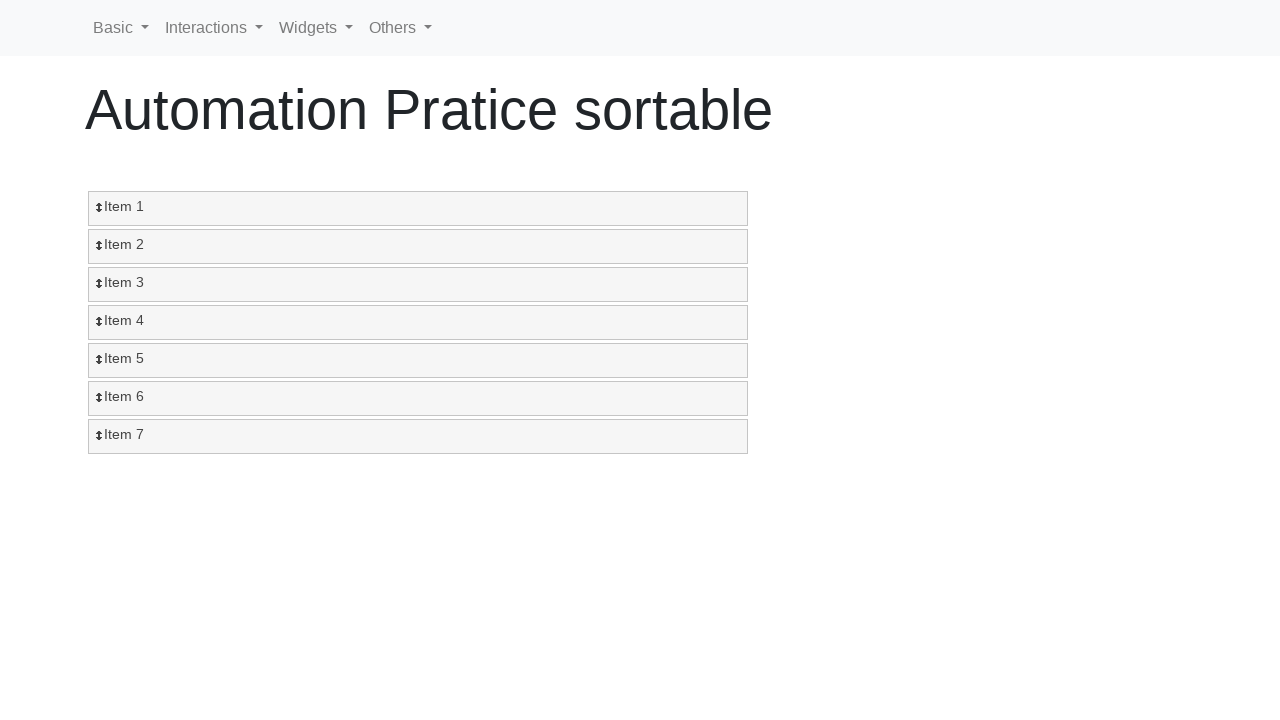

Located source element at position 3
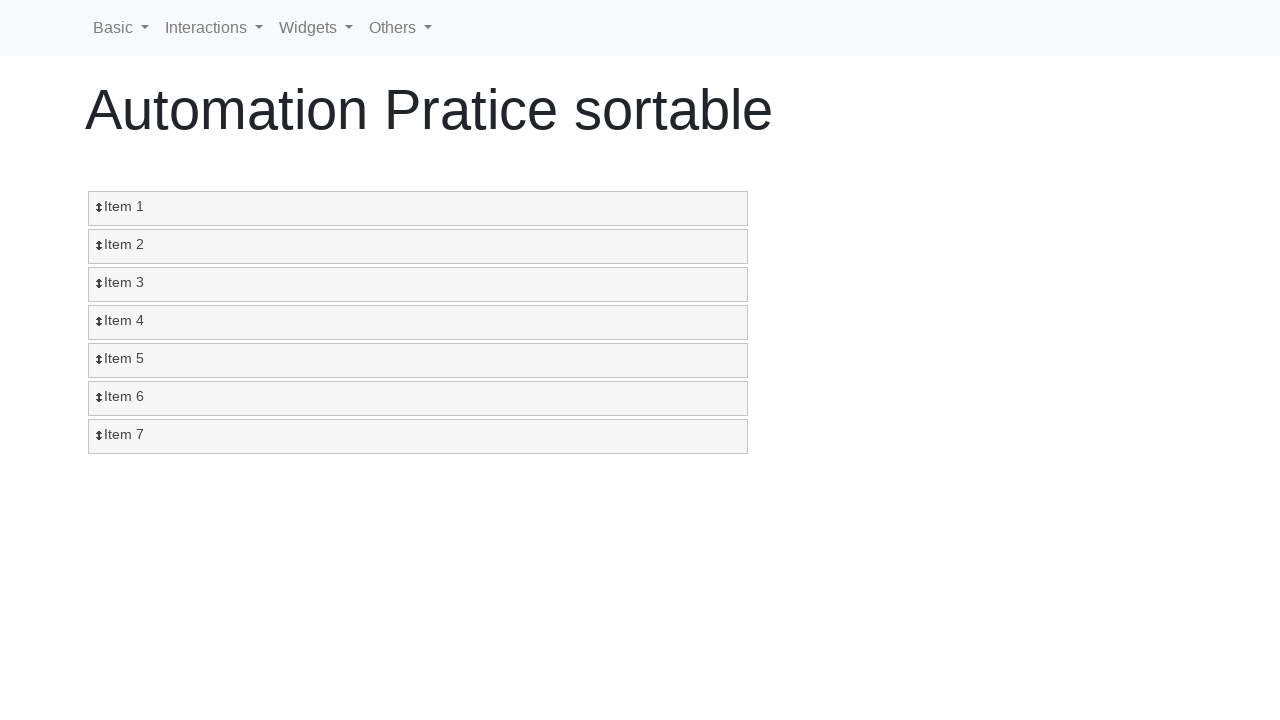

Located destination element at position 5
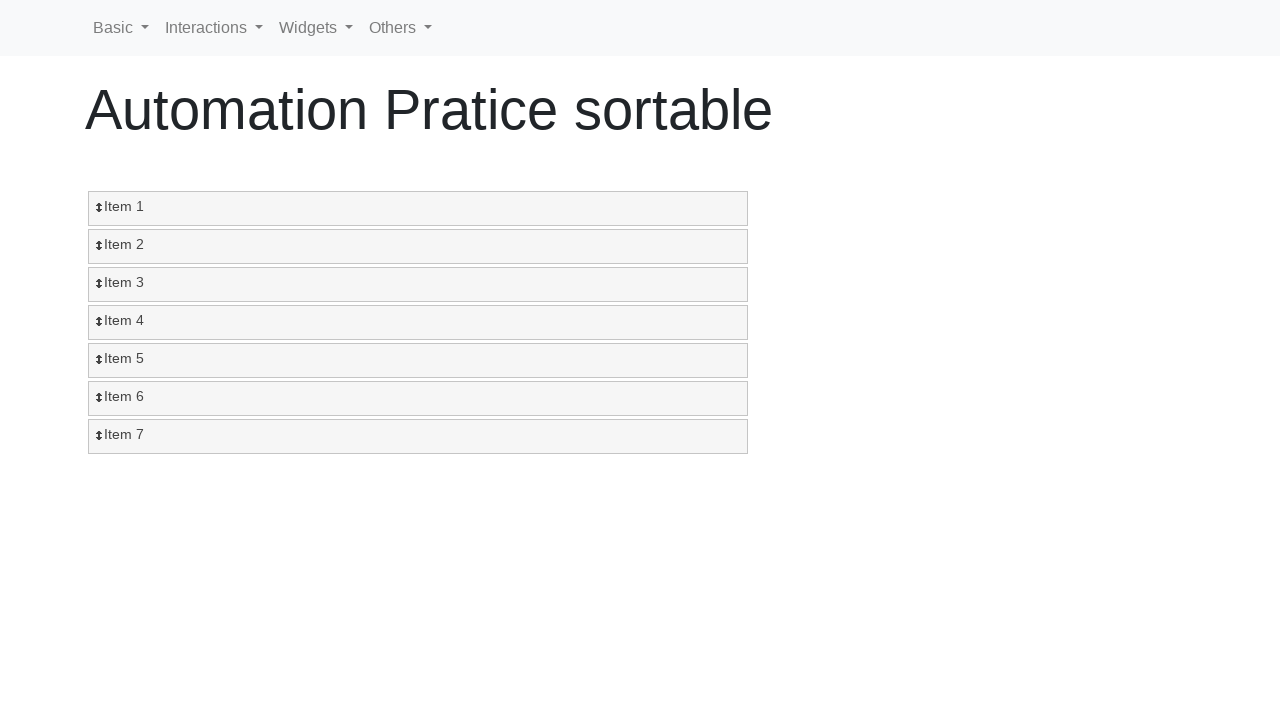

Dragged item from position 3 to position 5 at (418, 361)
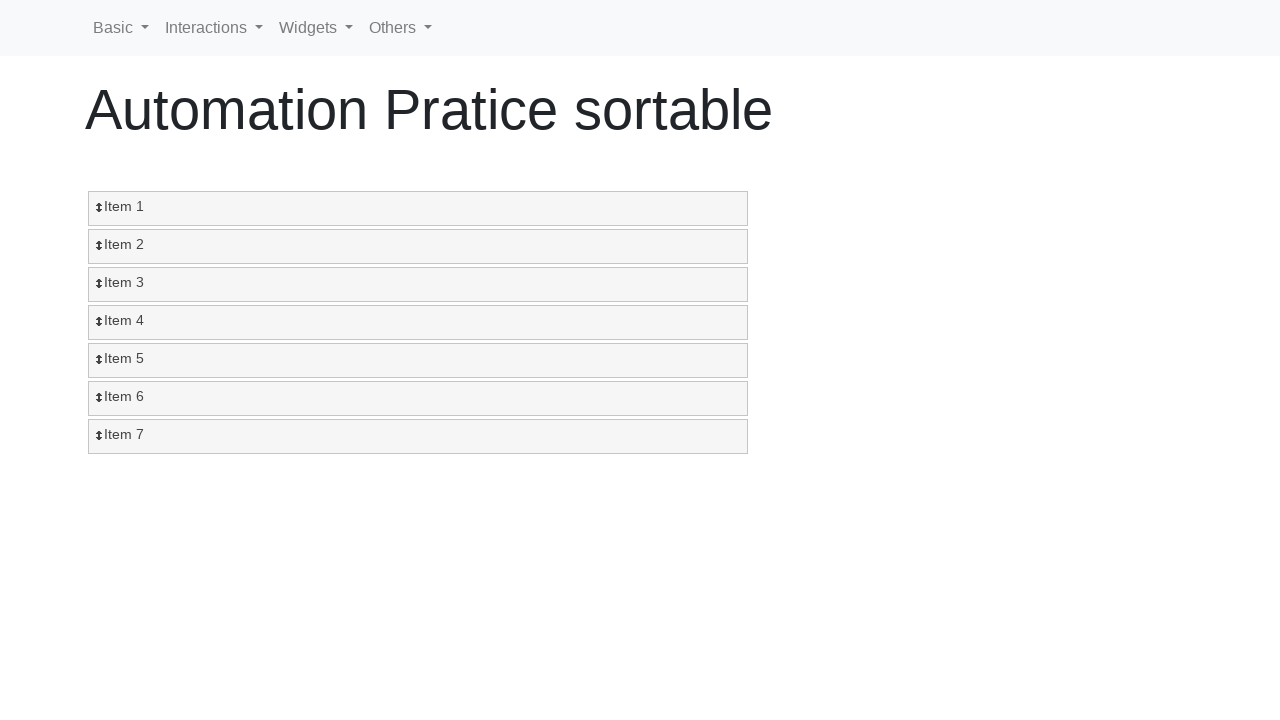

Retrieved text content of item at position 4
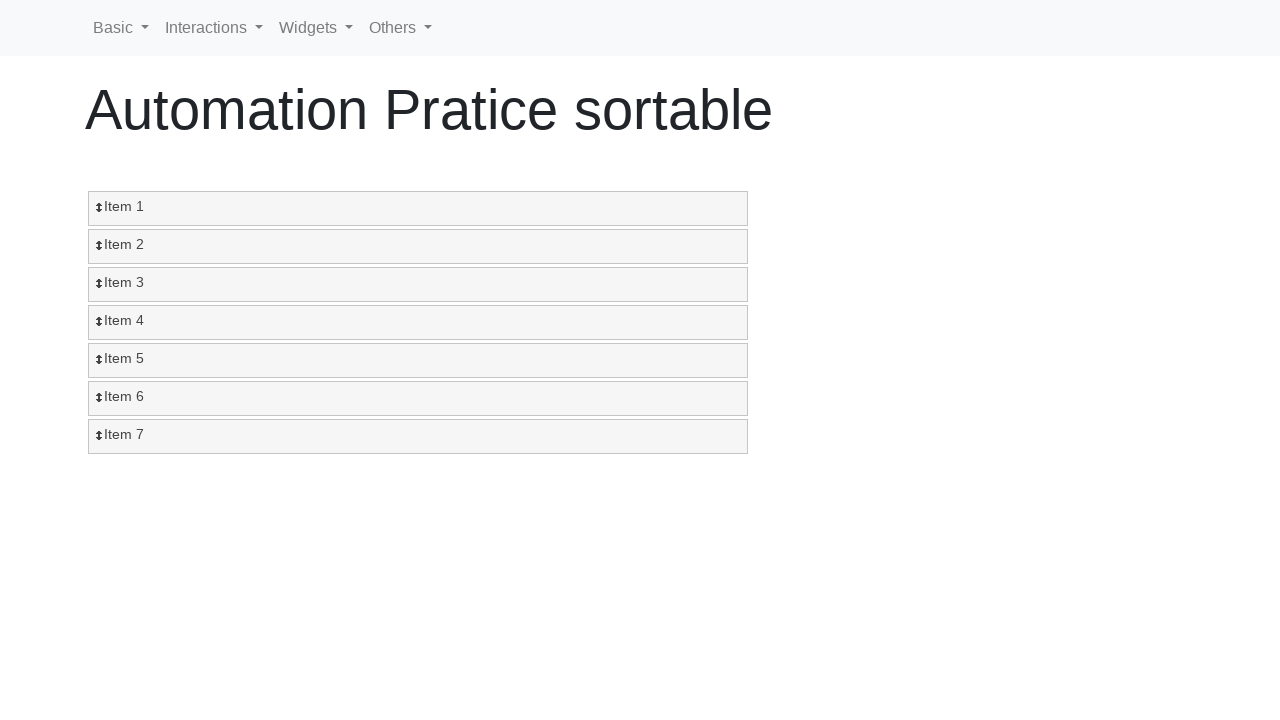

Located source element at position 4
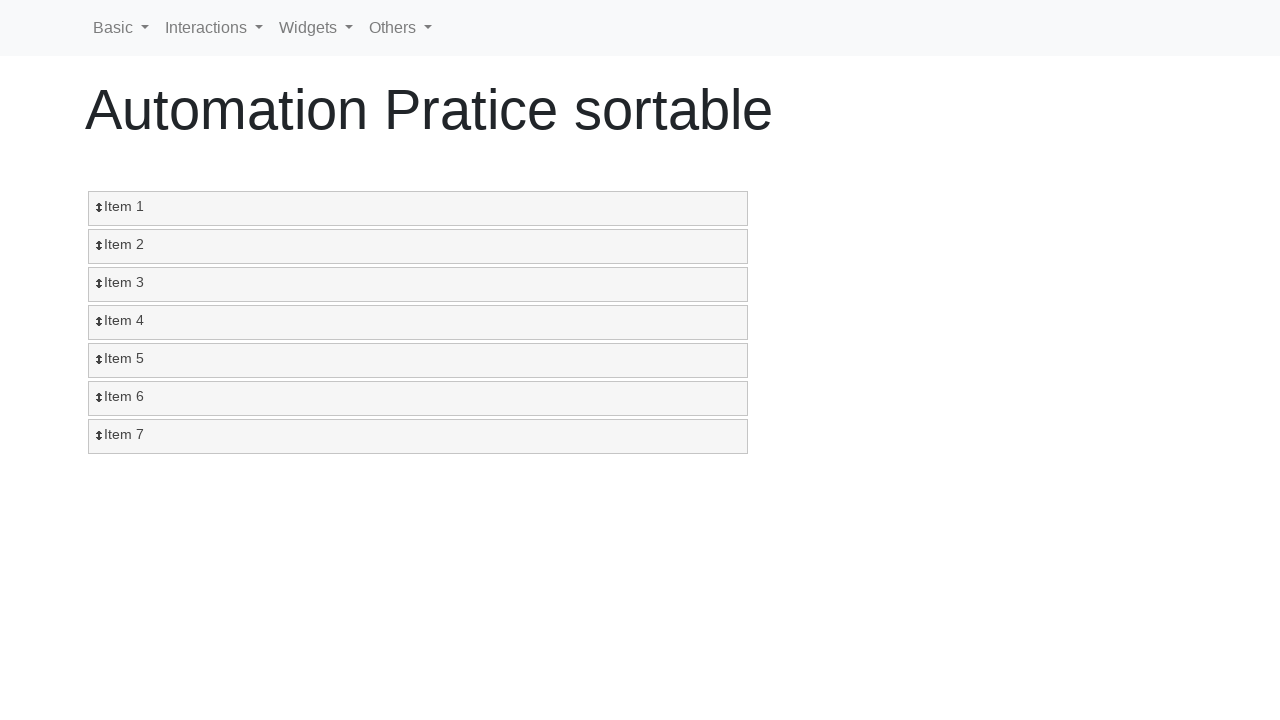

Located destination element at position 2
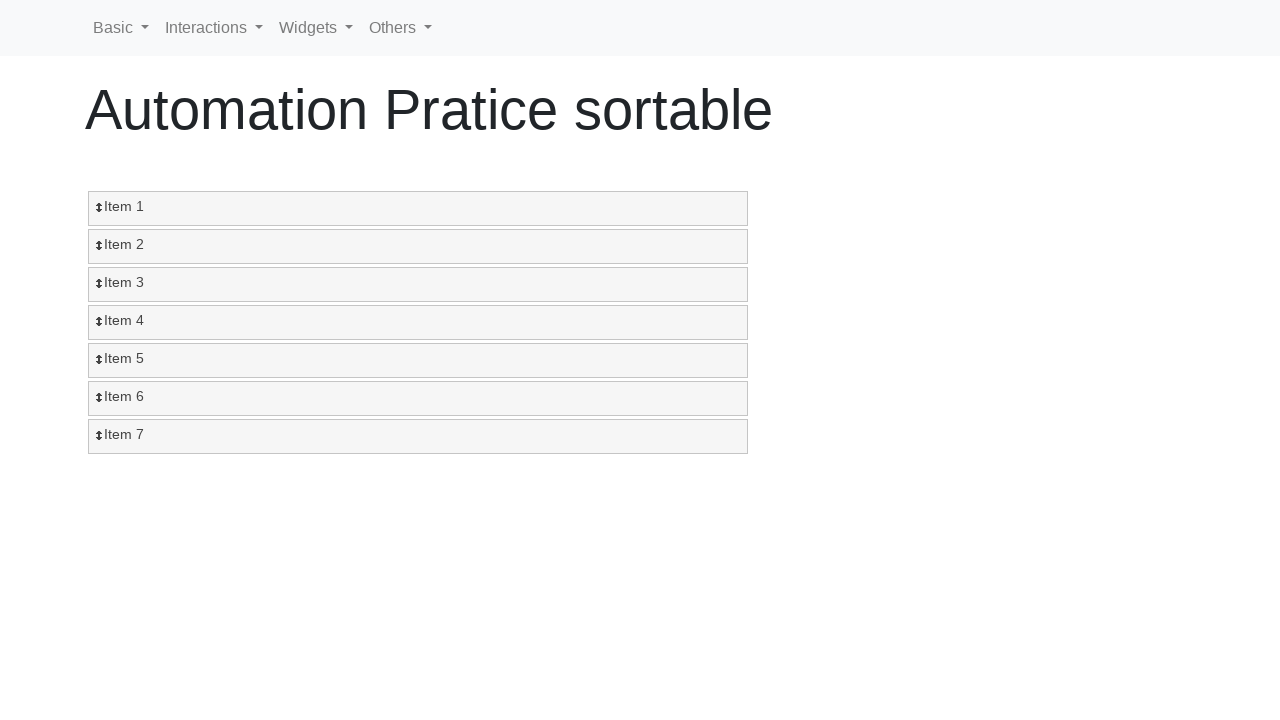

Dragged item from position 4 to position 2 at (418, 247)
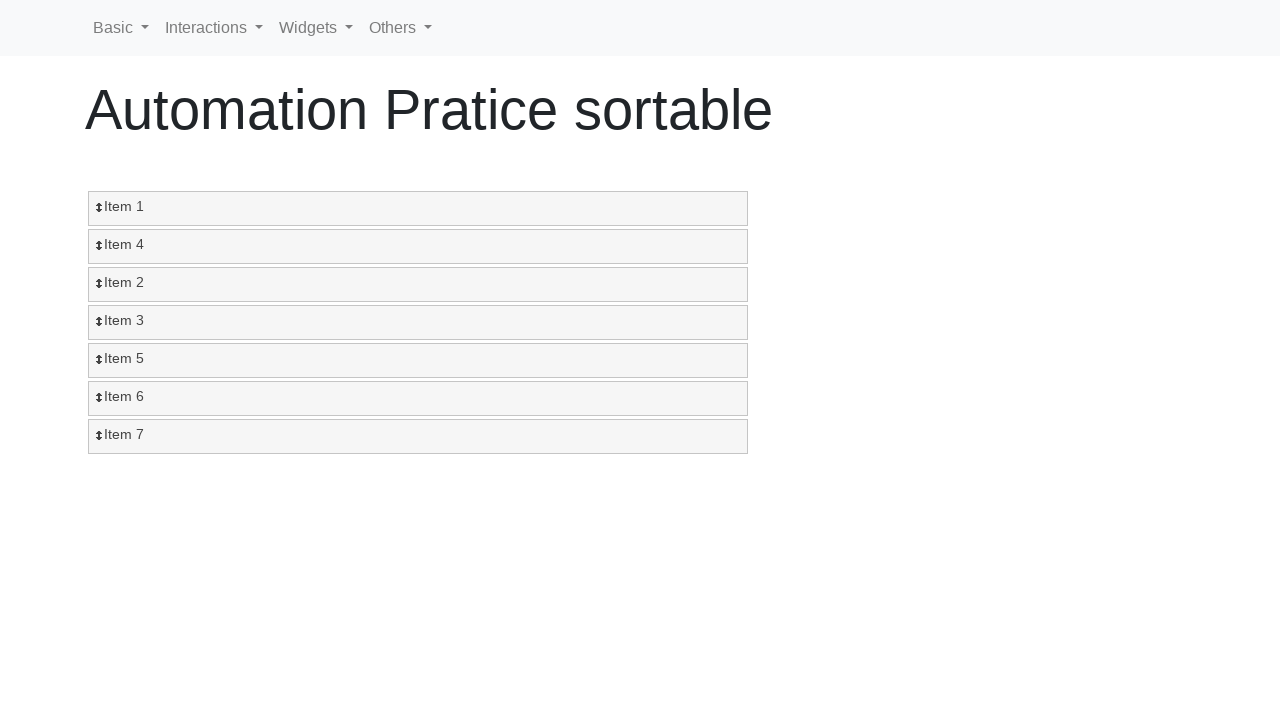

Retrieved text content of item at position 5
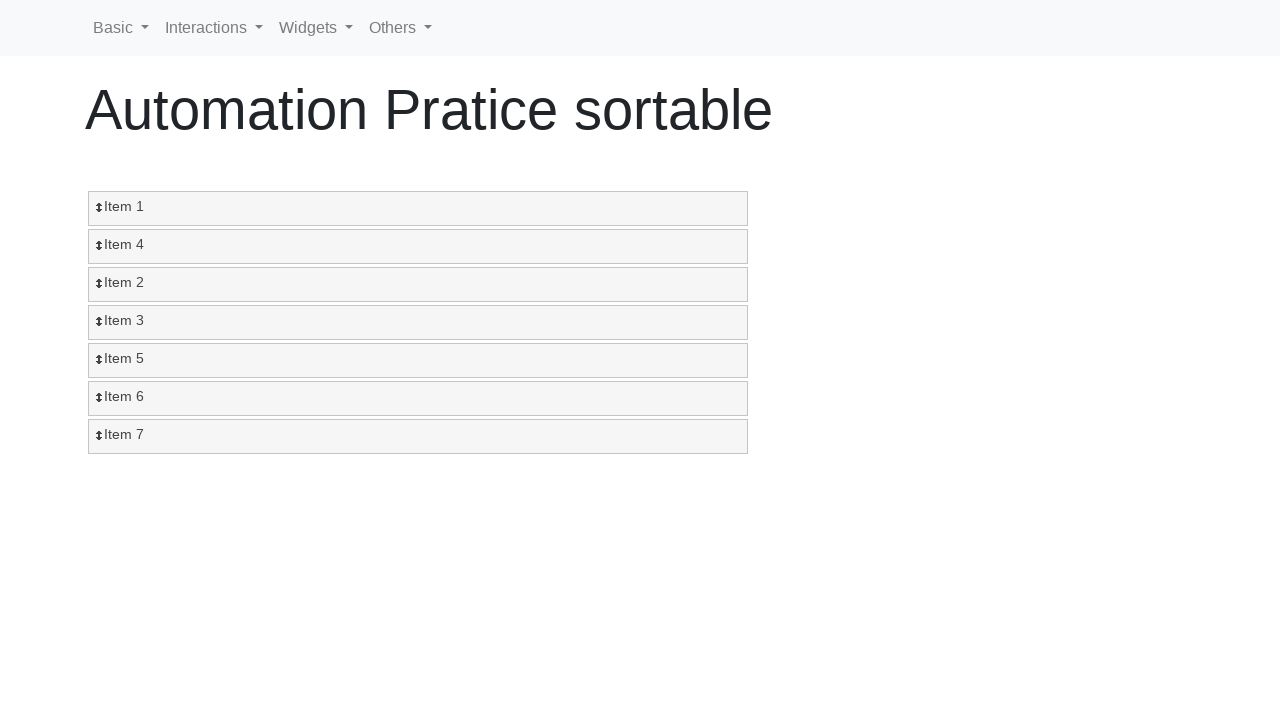

Located source element at position 5
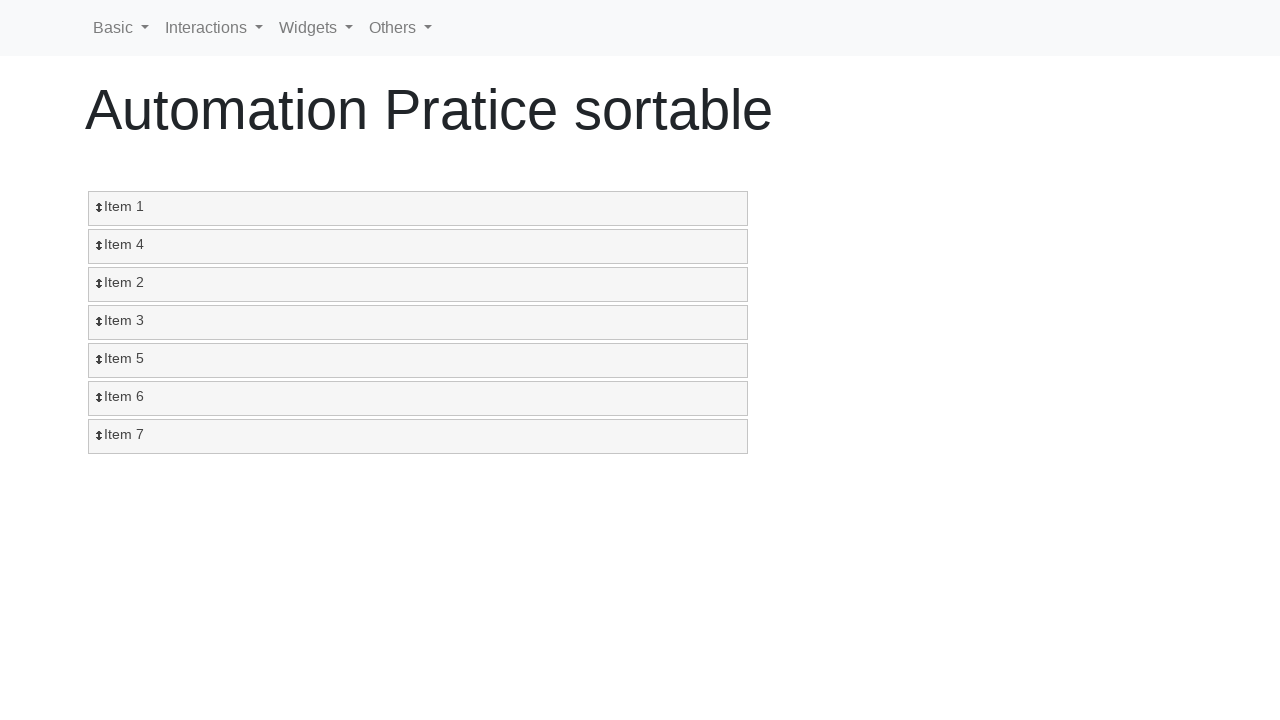

Located destination element at position 1
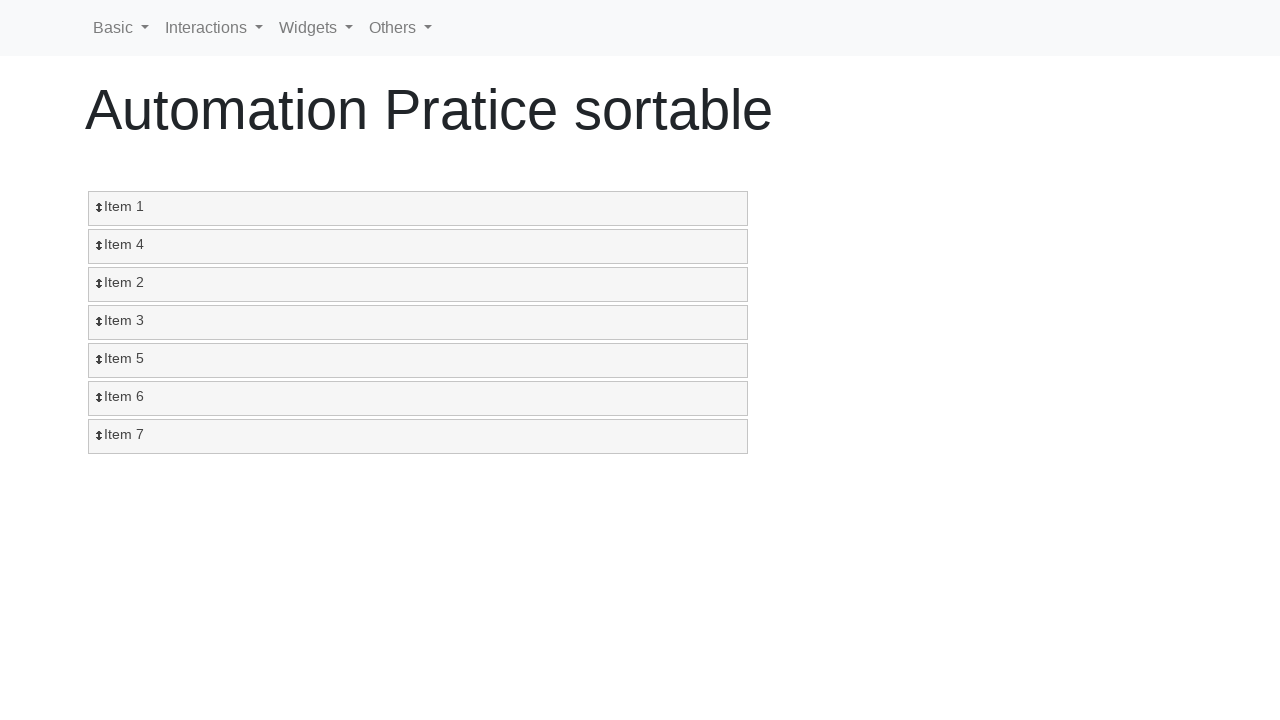

Dragged item from position 5 to position 1 at (418, 209)
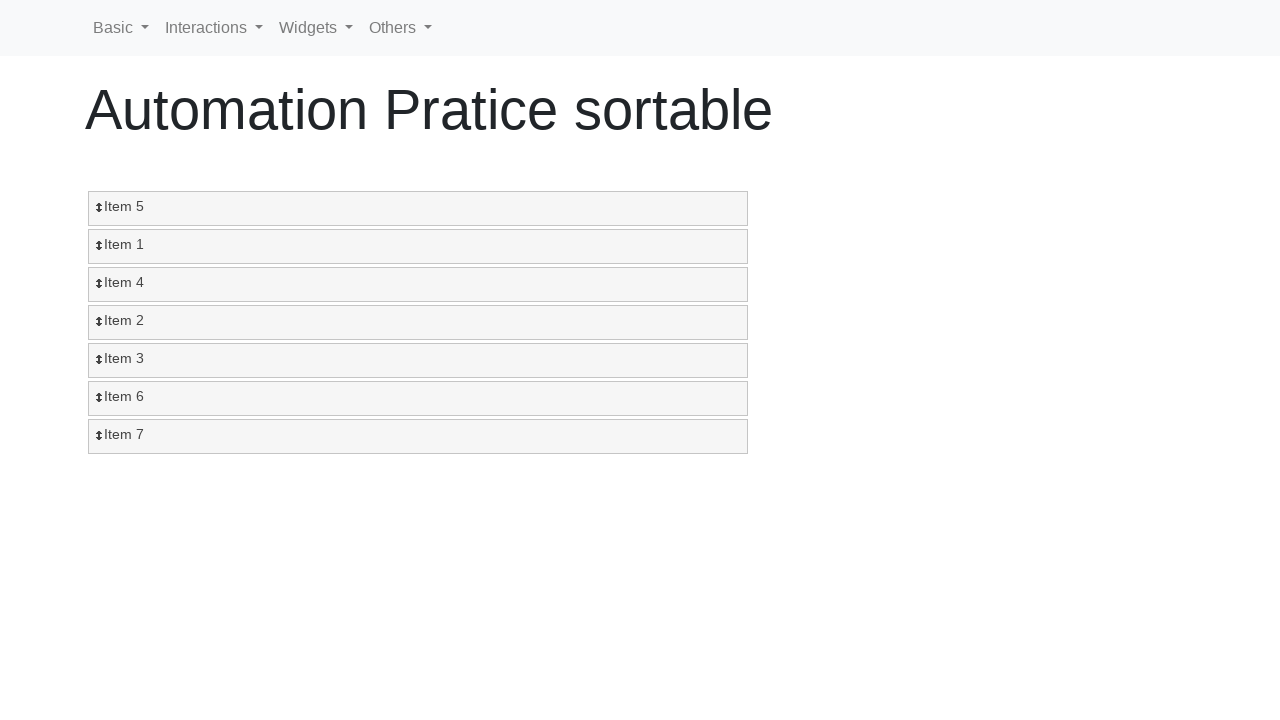

Retrieved text content of item at position 6
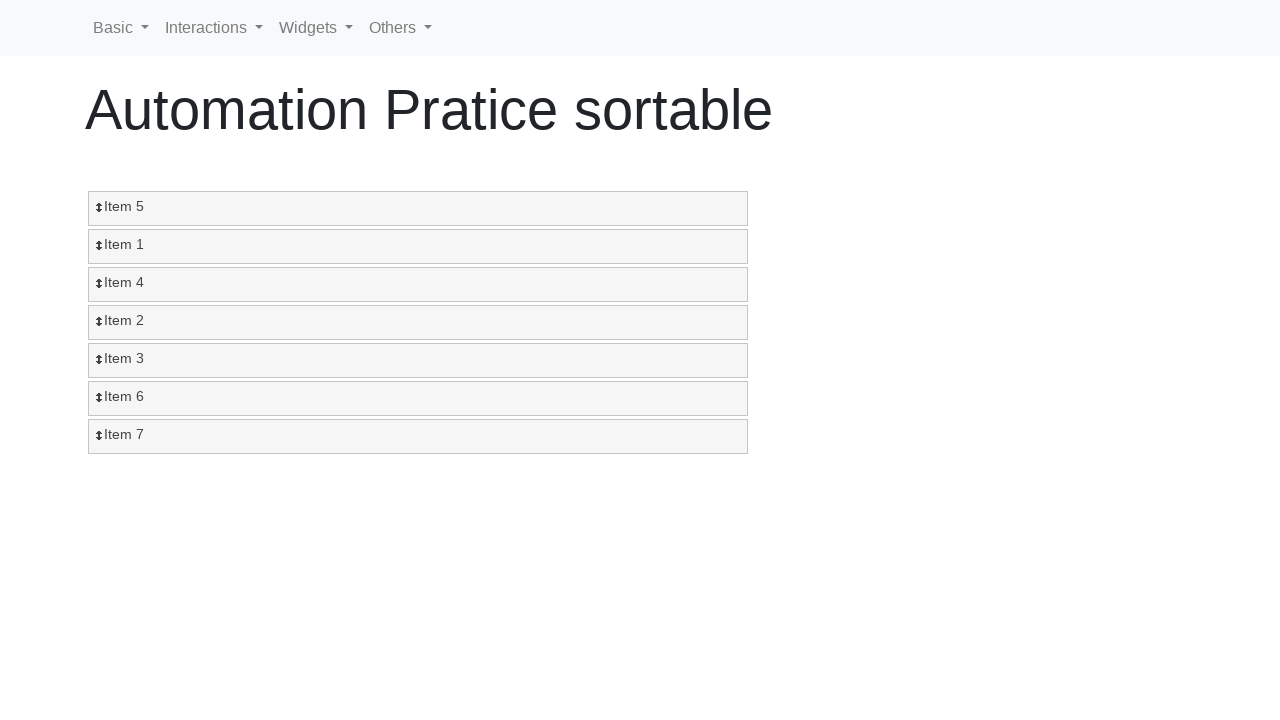

Located source element at position 6
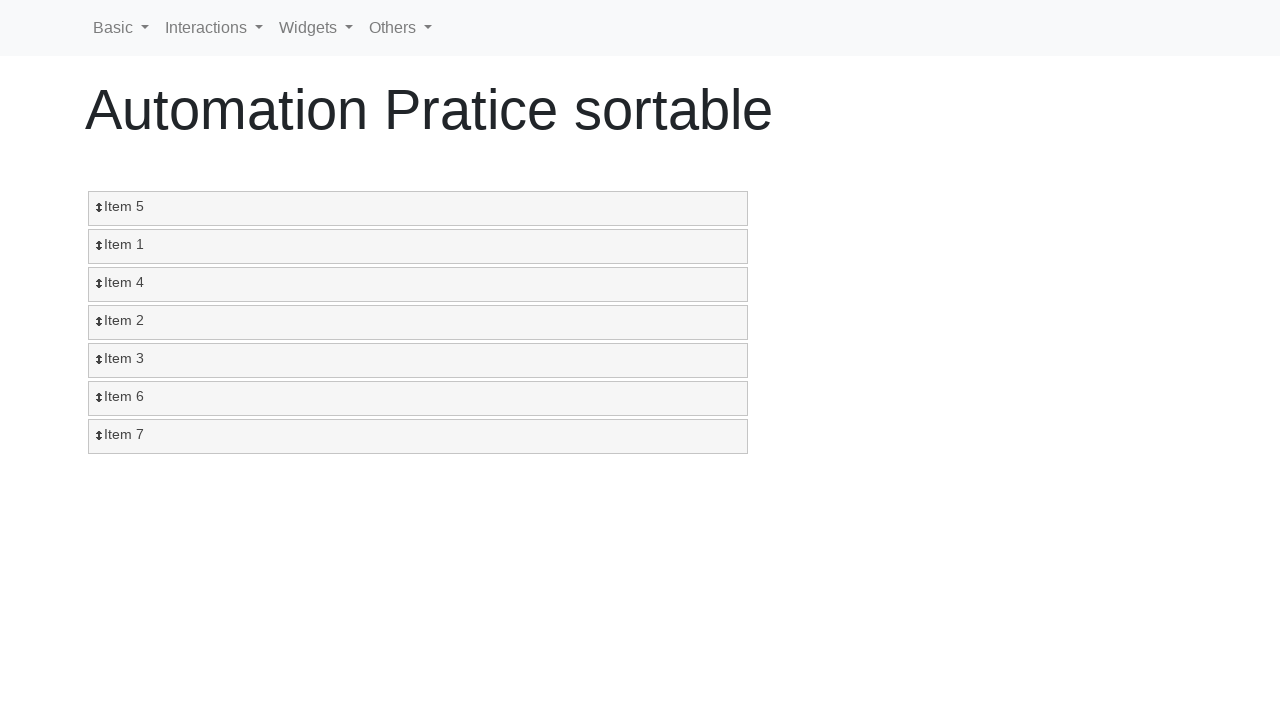

Located destination element at position 3
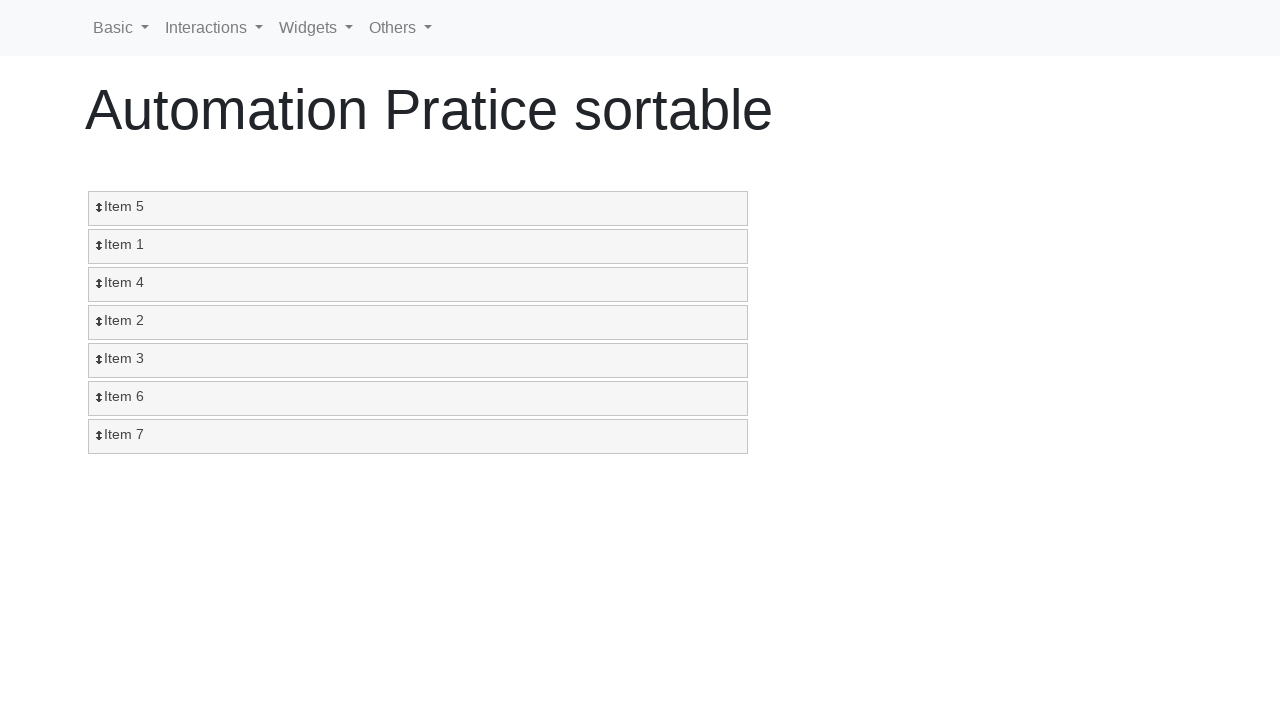

Dragged item from position 6 to position 3 at (418, 285)
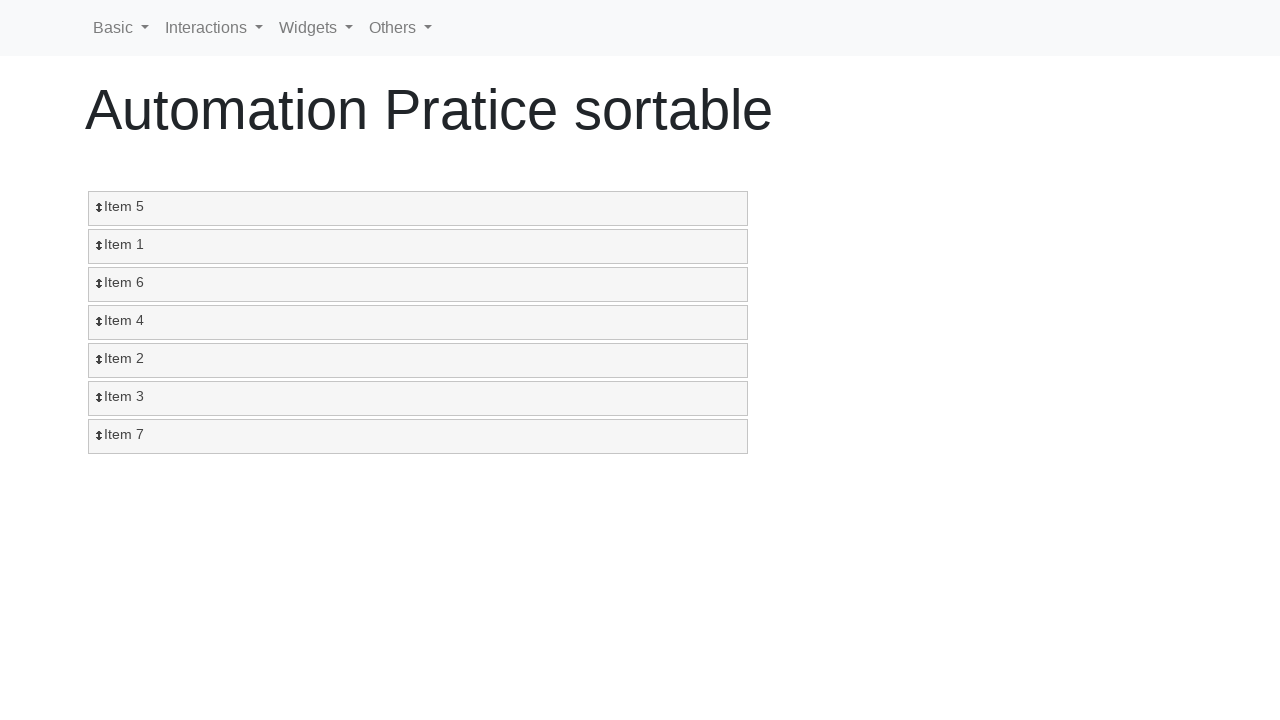

Retrieved text content of item at position 7
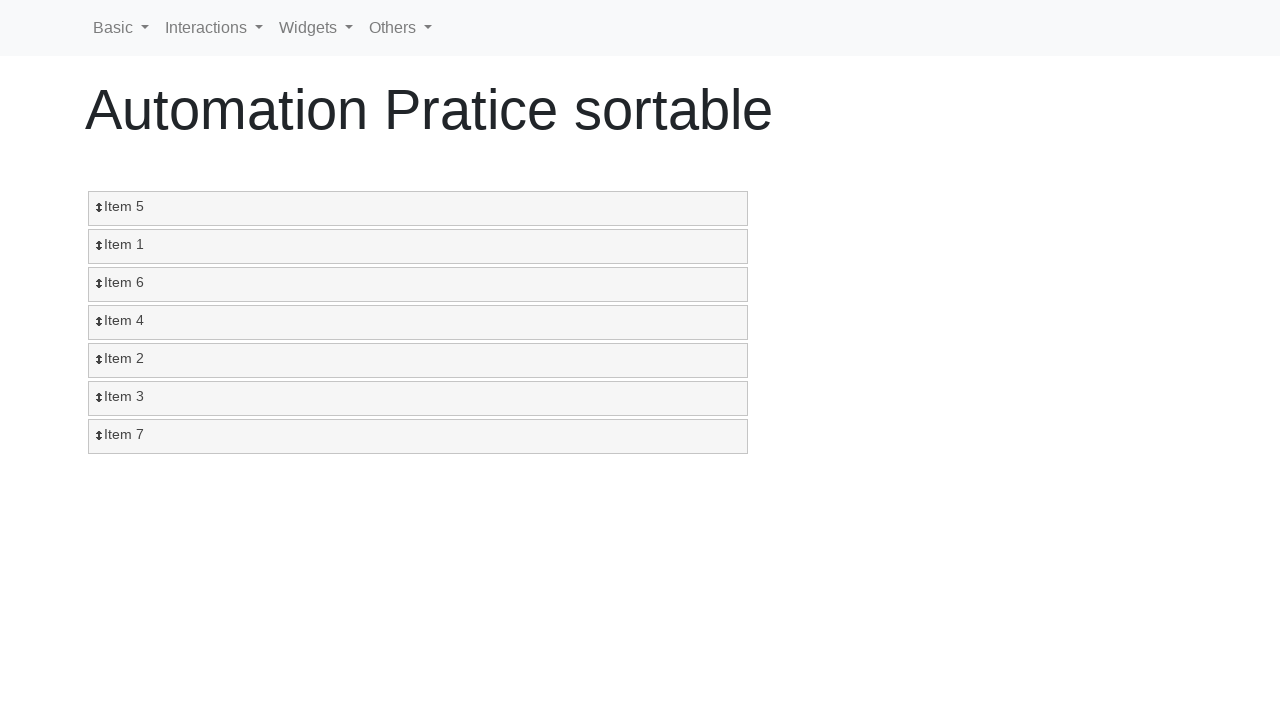

Located source element at position 7
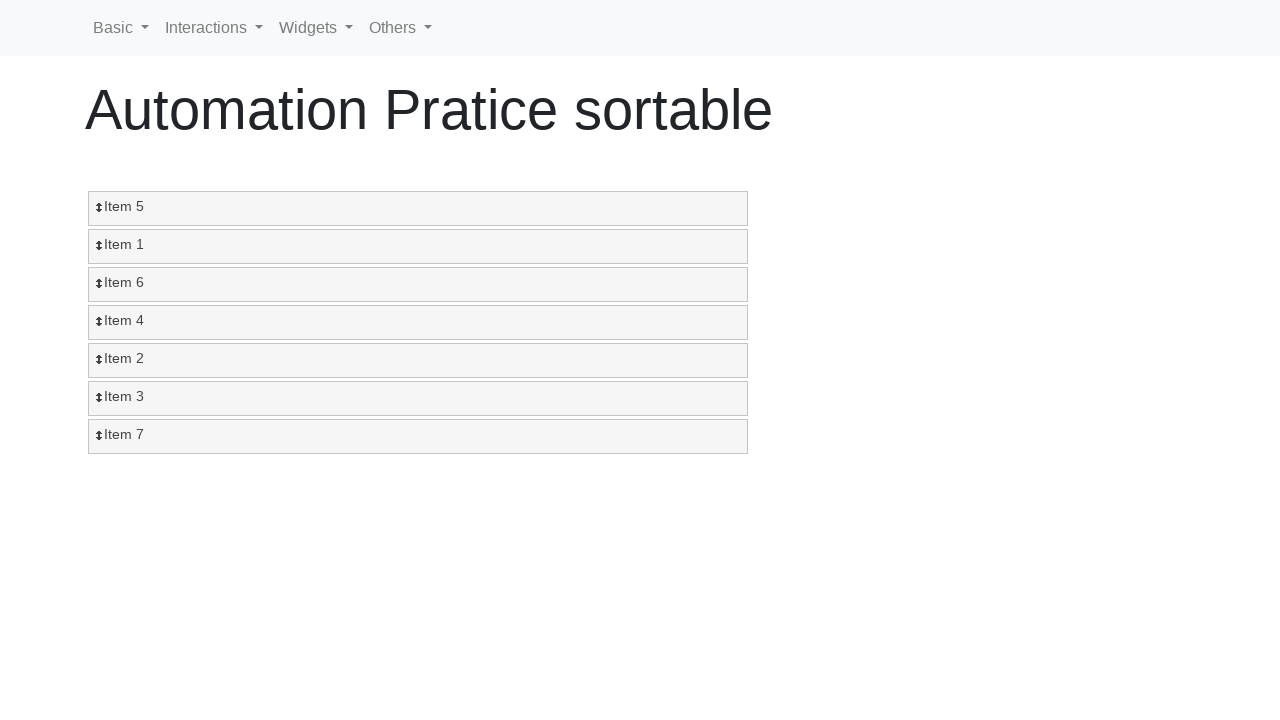

Located destination element at position 6
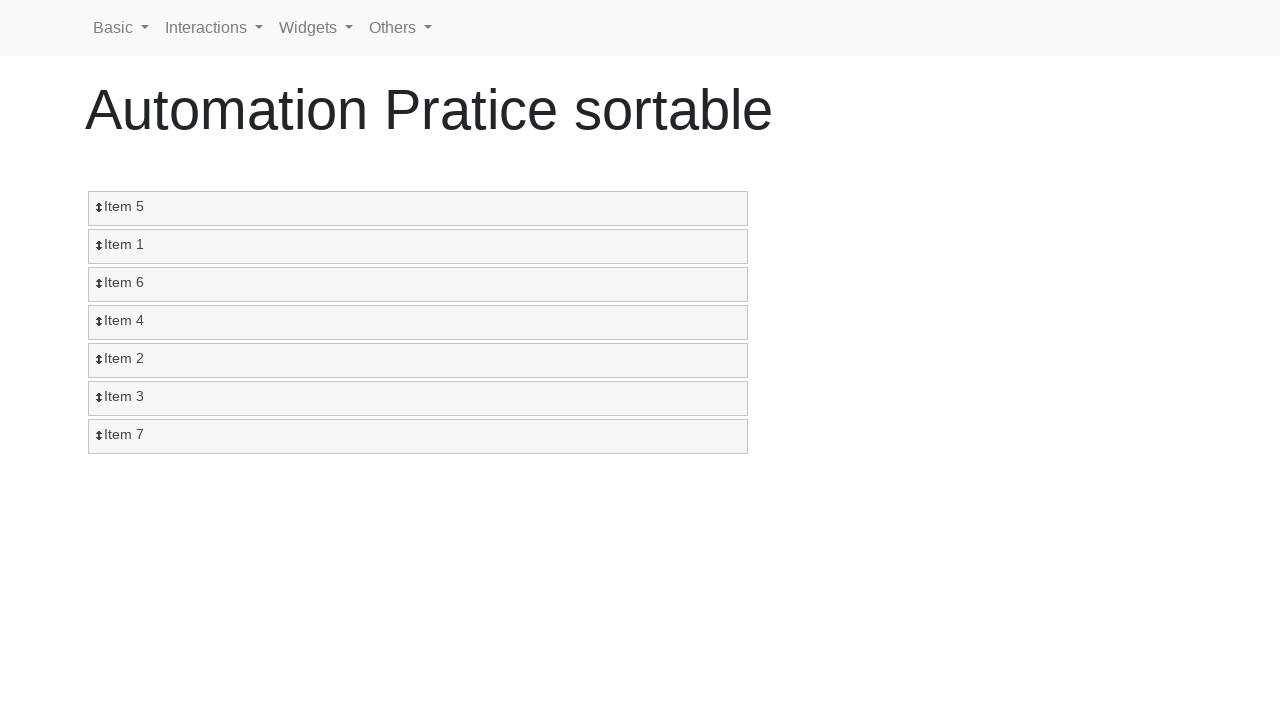

Dragged item from position 7 to position 6 at (418, 399)
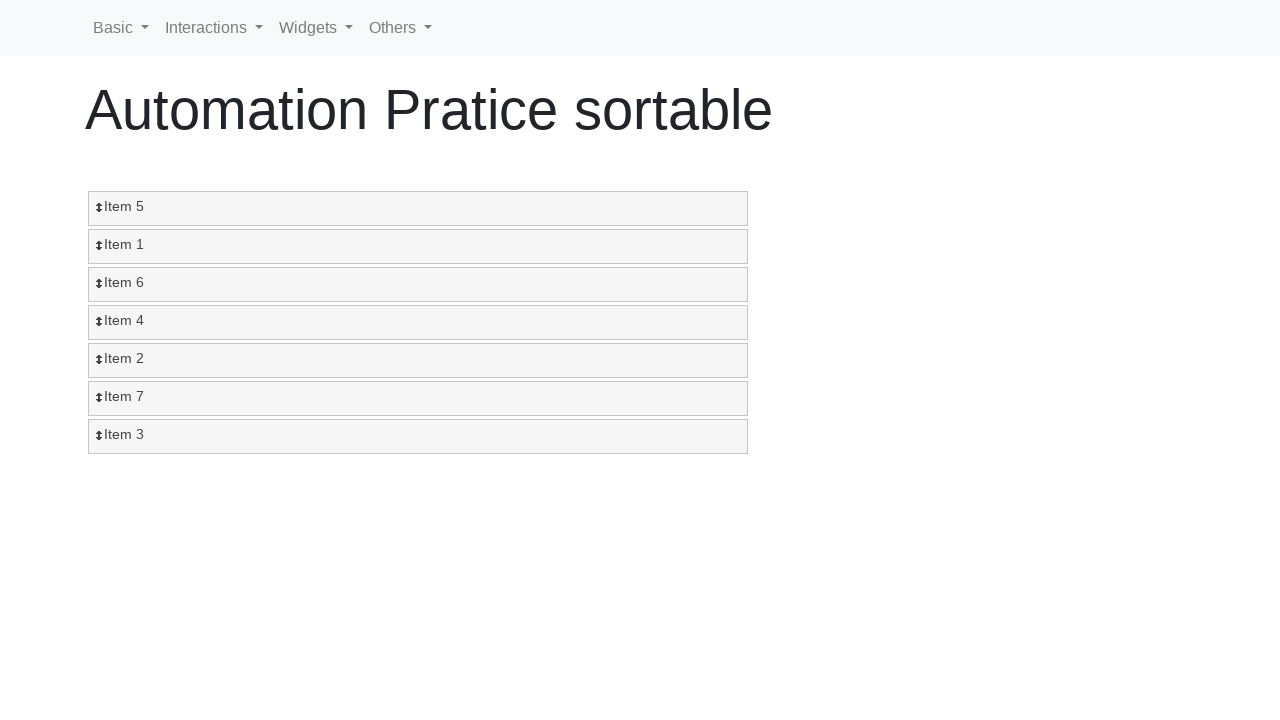

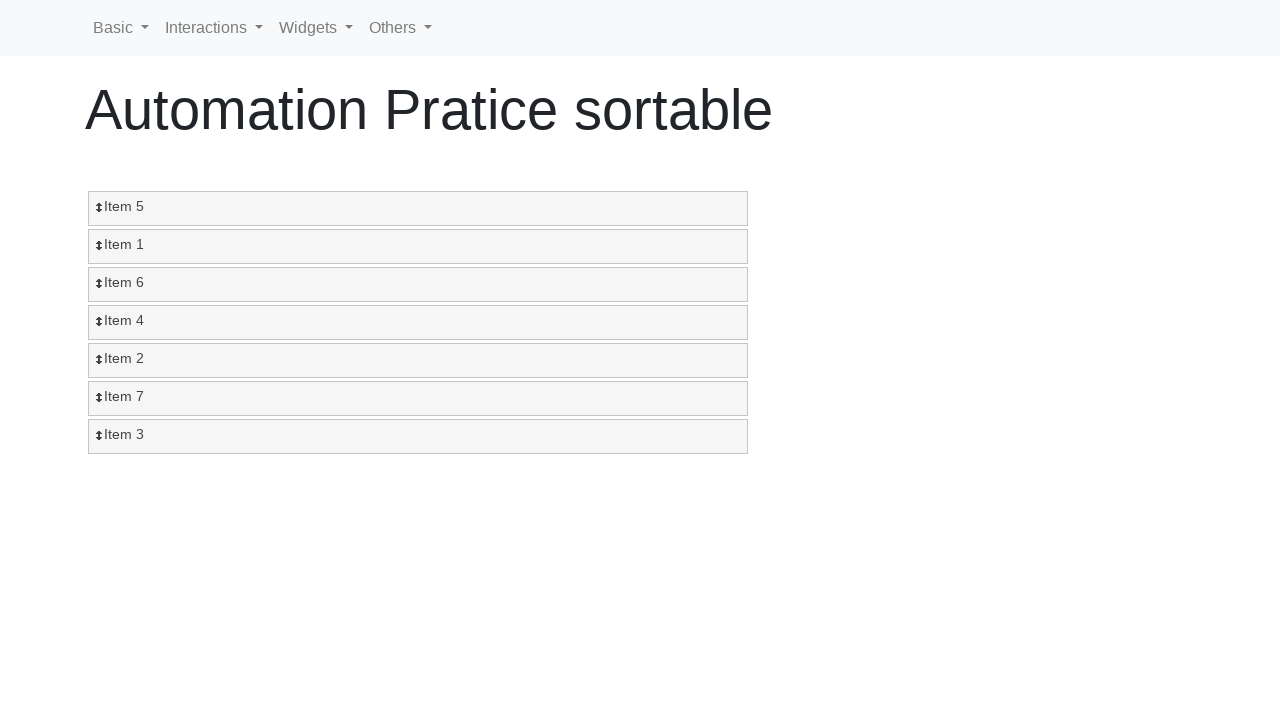